Tests dynamic content by clicking Remove button to make an element disappear, then clicking Add button to make it reappear, verifying messages at each step

Starting URL: https://the-internet.herokuapp.com/dynamic_controls

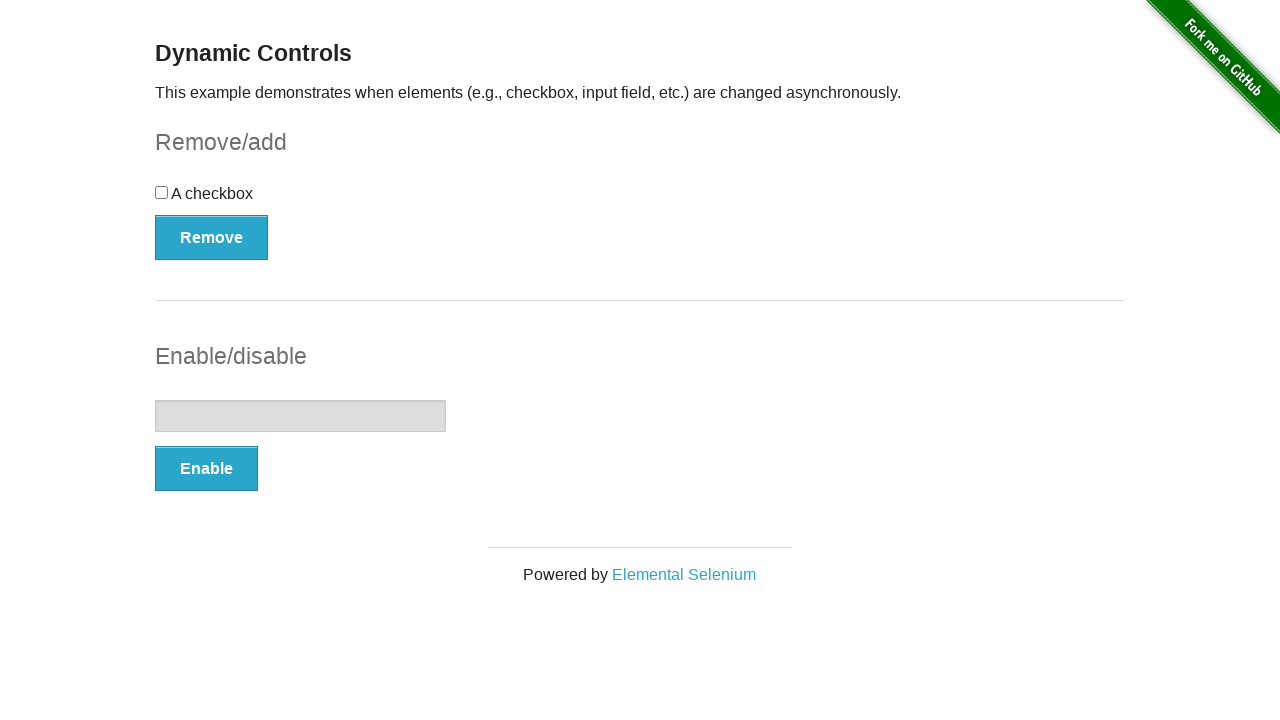

Clicked Remove button to make element disappear at (212, 237) on xpath=//button[text()='Remove']
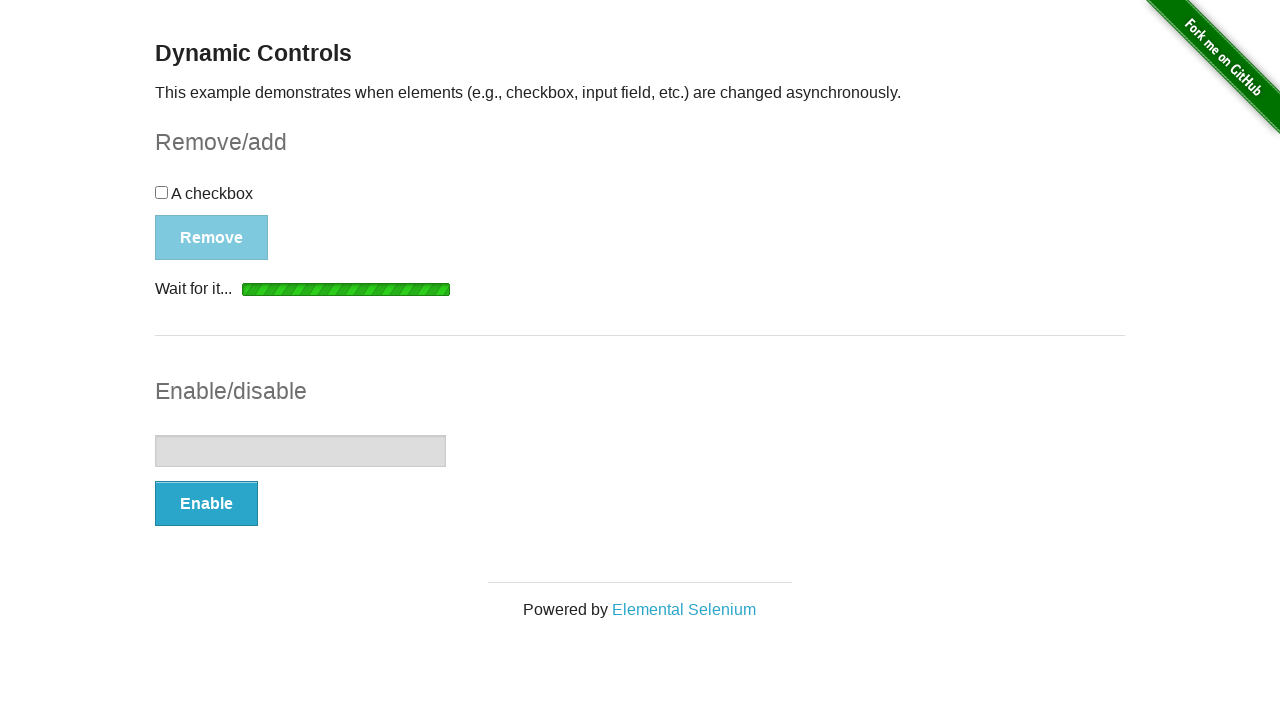

Verified 'It's gone!' message appeared after removing element
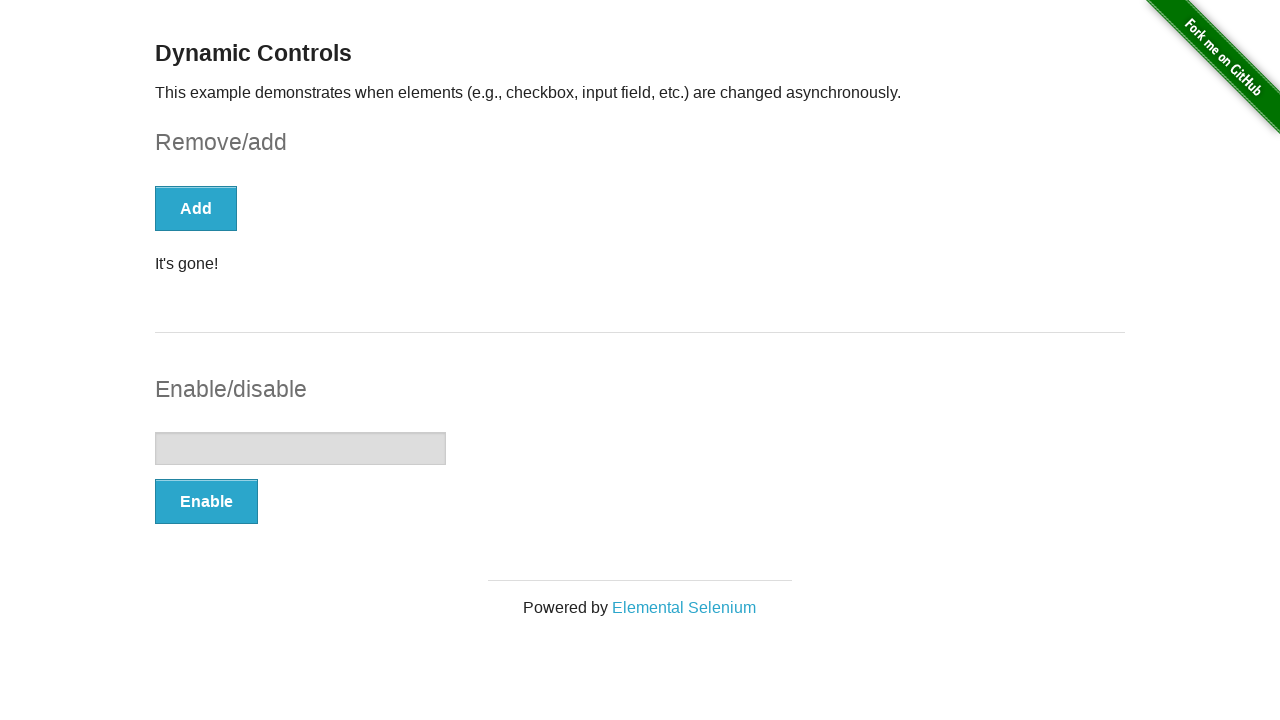

Clicked Add button to make element reappear at (196, 208) on xpath=//button[text()='Add']
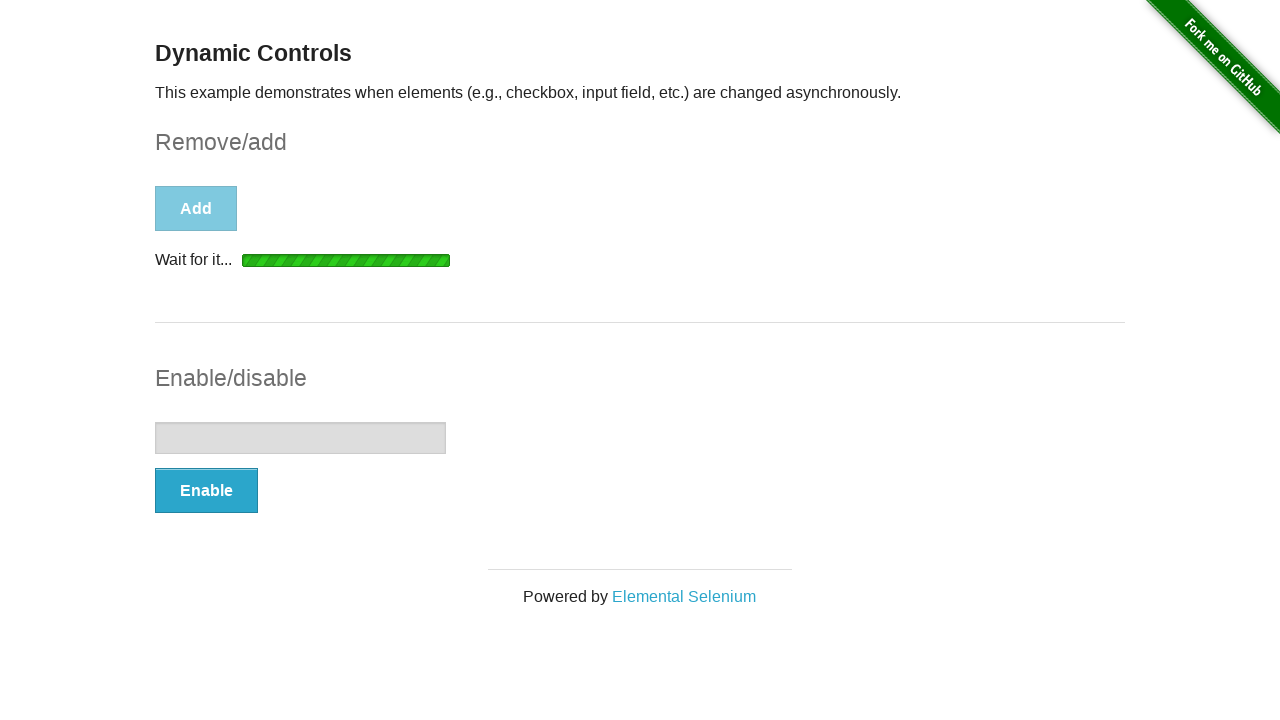

Verified 'It's back!' message appeared after re-adding element
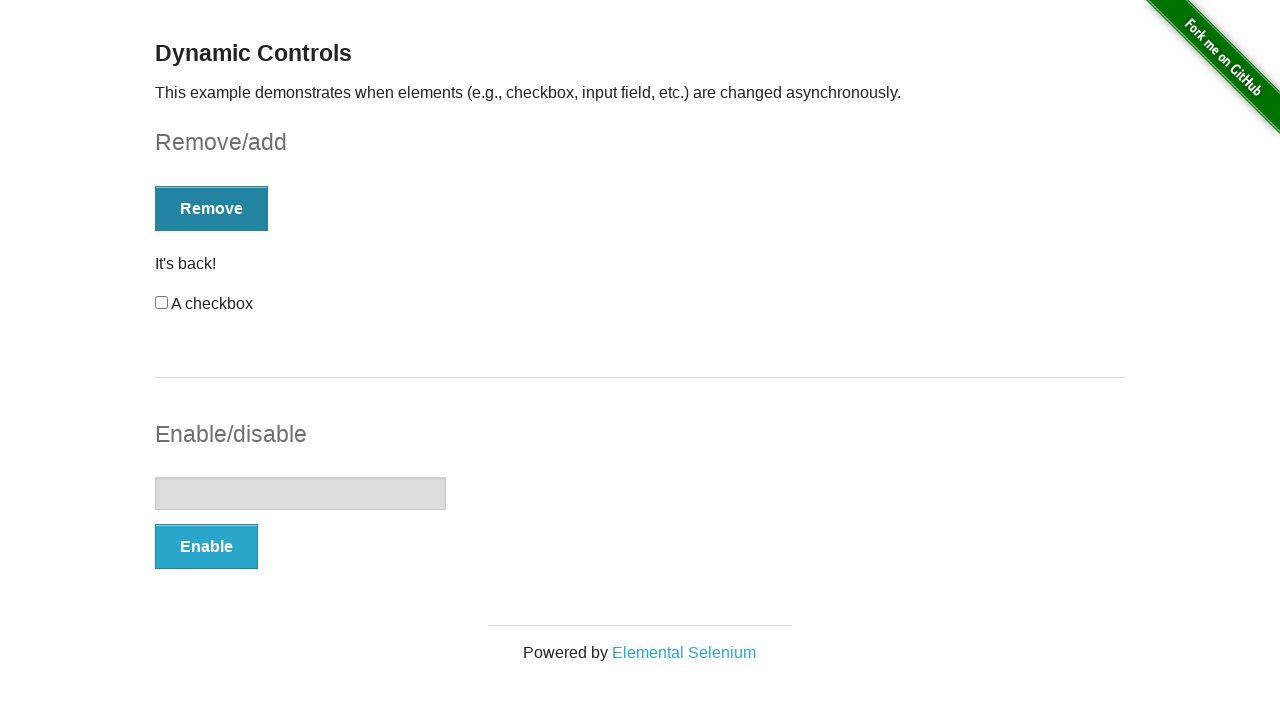

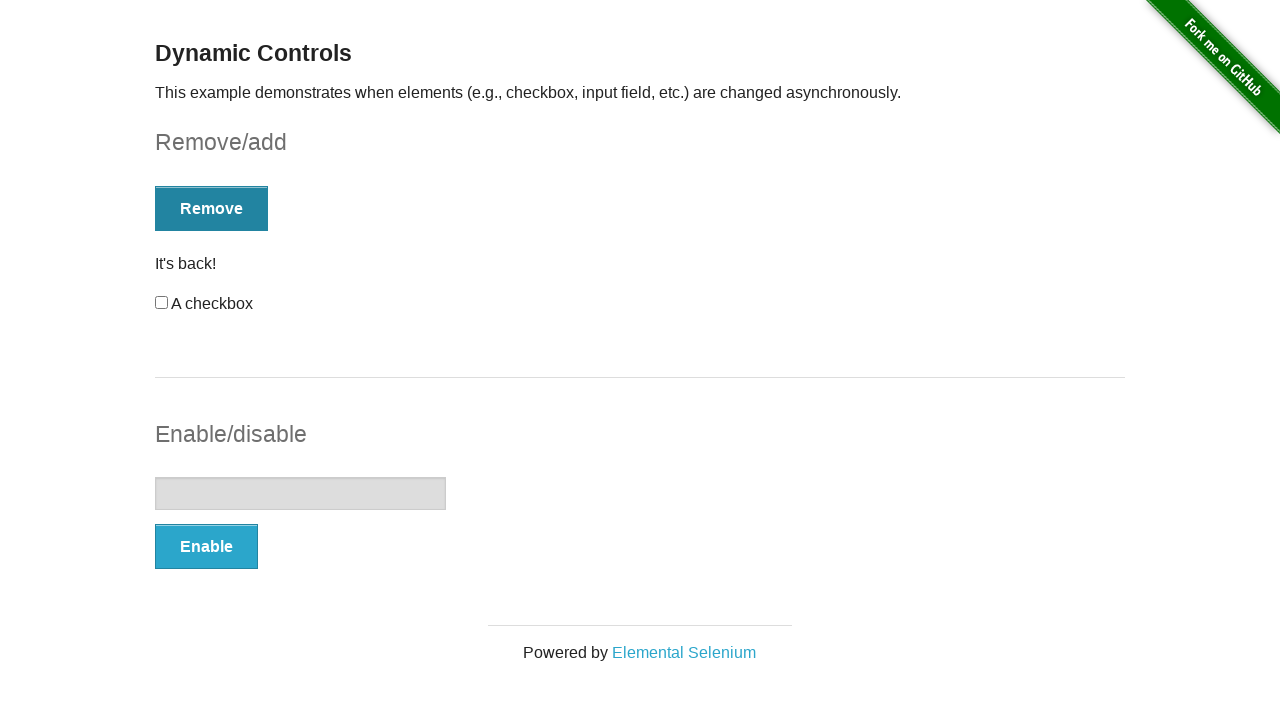